Tests handling of dynamic attributes on a Selenium training page by locating form fields with dynamic class names using partial attribute matching, filling in credentials, and submitting the form.

Starting URL: https://v1.training-support.net/selenium/dynamic-attributes

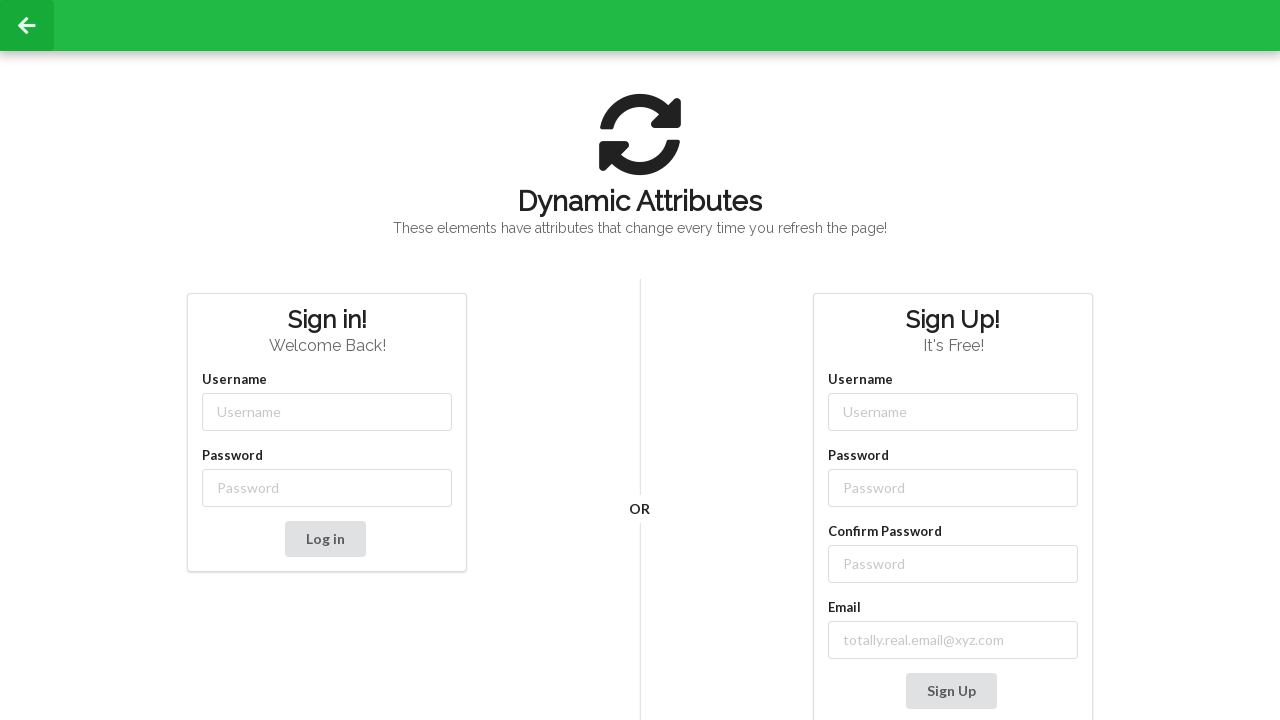

Filled username field with dynamic class name using partial attribute matching on //input[starts-with(@class, 'username-')]
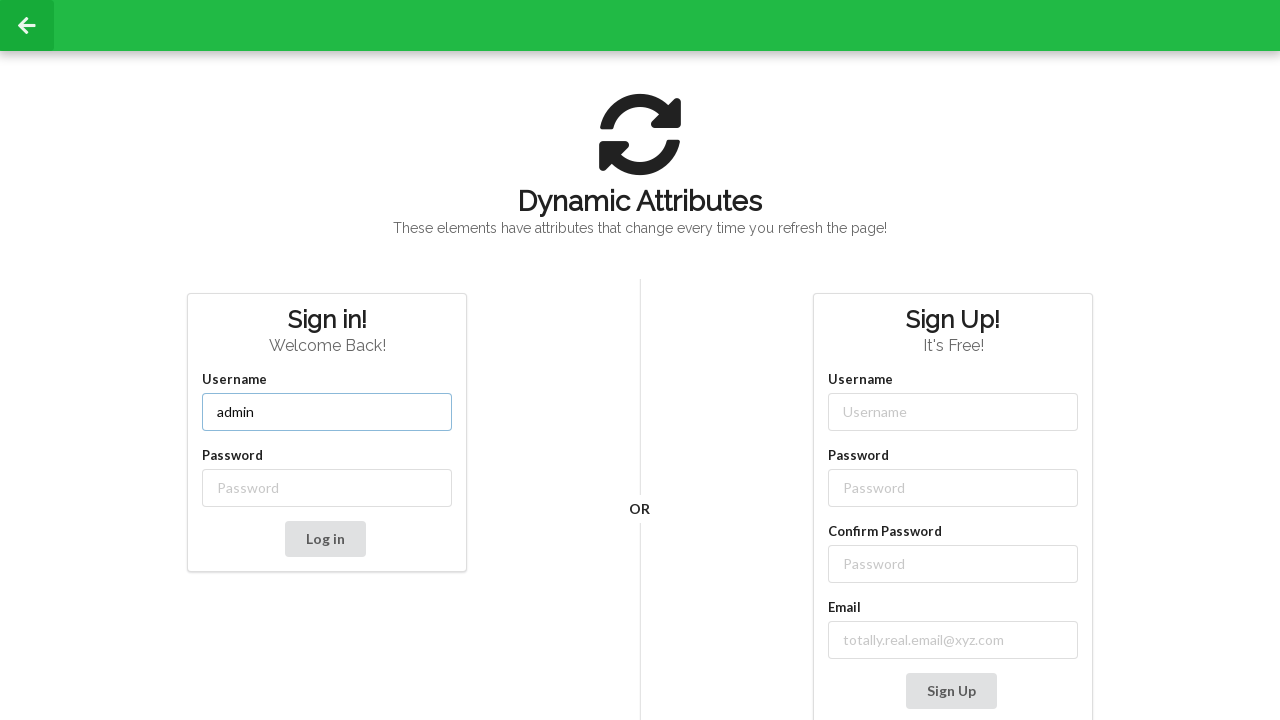

Filled password field with dynamic class name using partial attribute matching on //input[starts-with(@class, 'password-')]
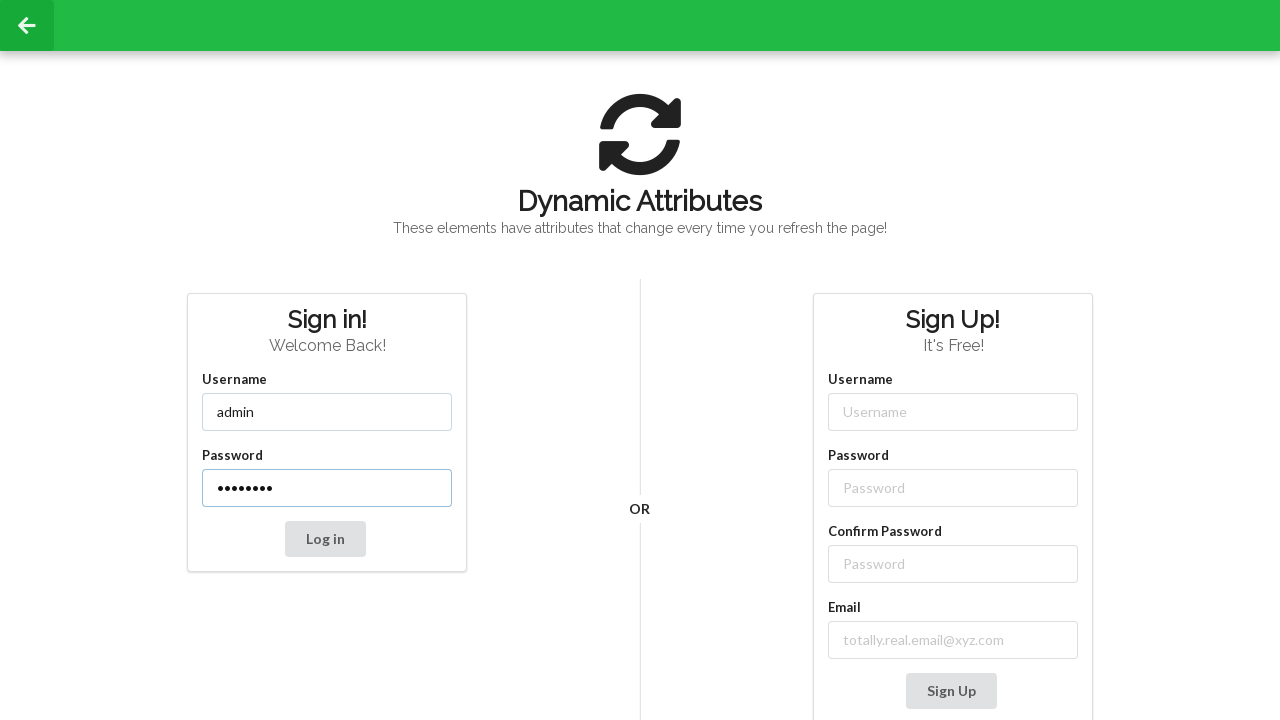

Clicked submit button to submit the form at (325, 539) on button[type='submit']
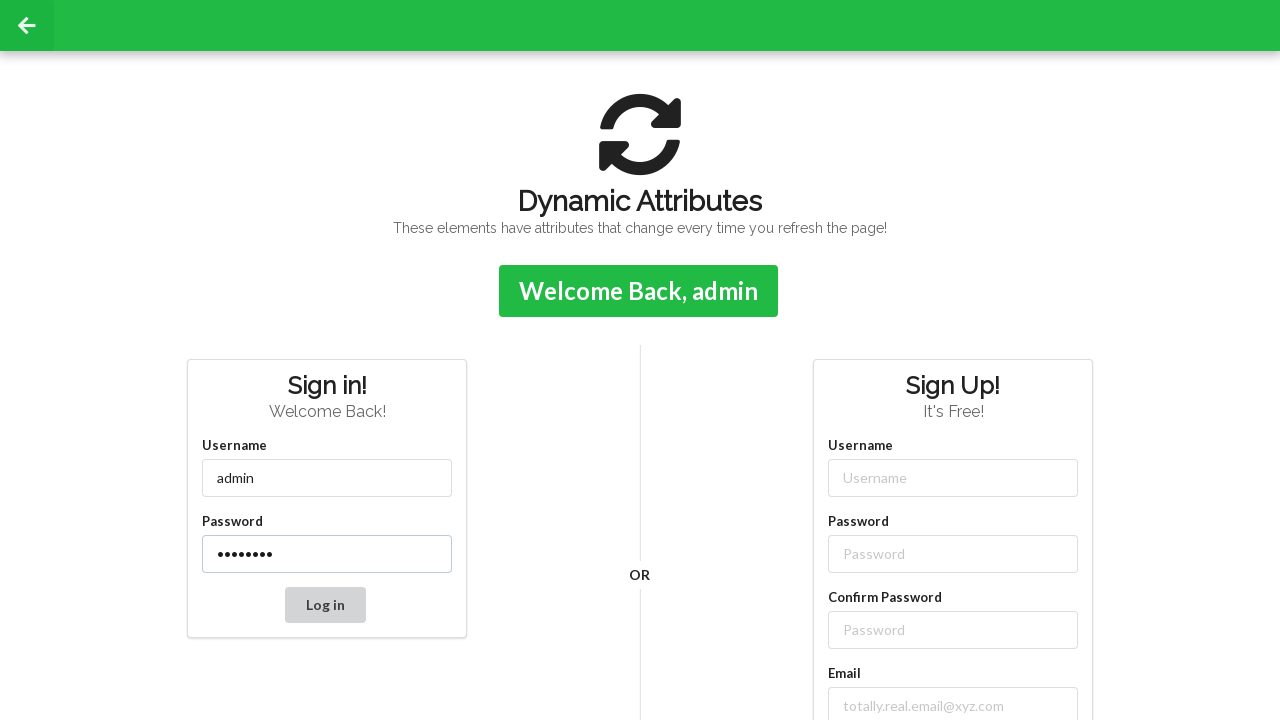

Confirmation message appeared after form submission
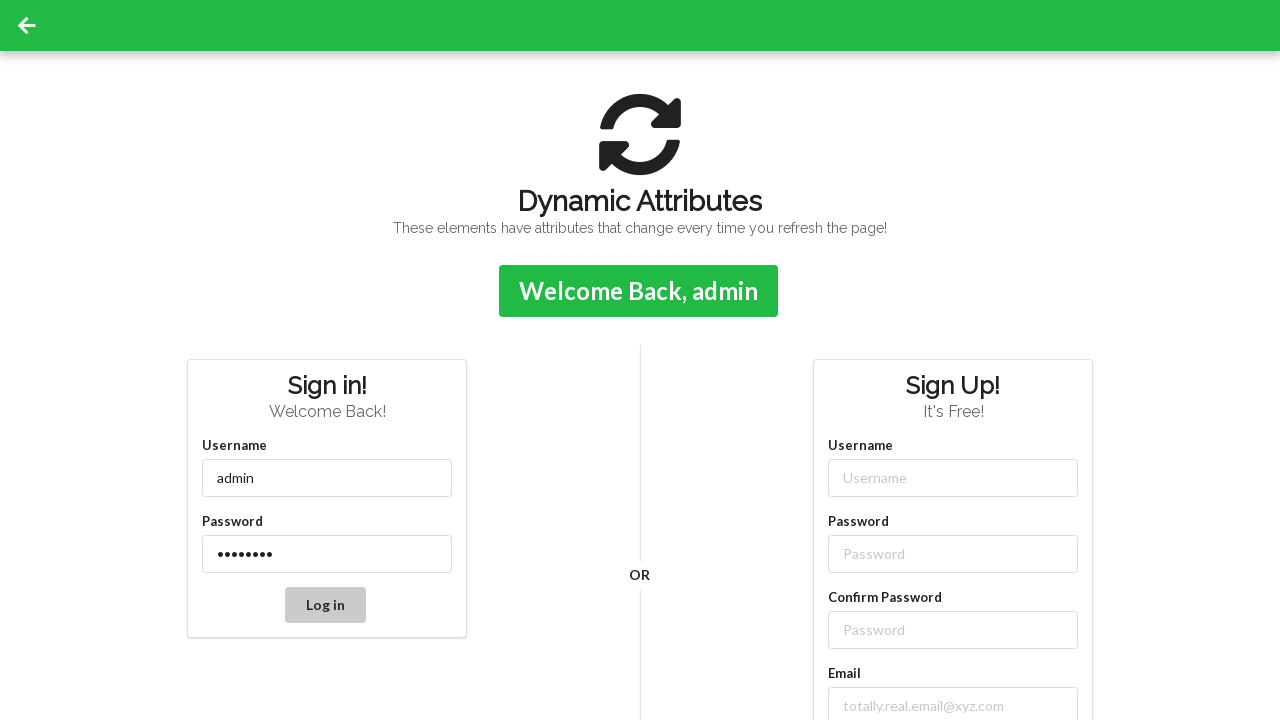

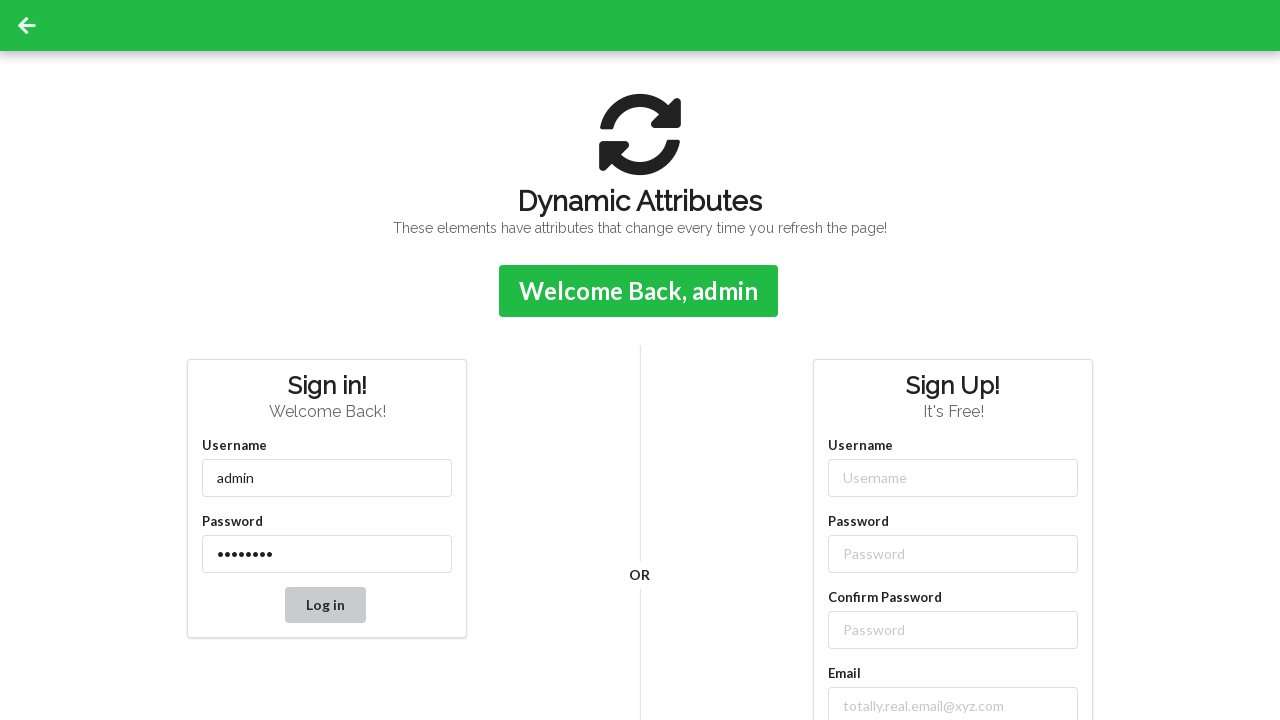